Tests checkbox functionality by navigating to the Checkboxes page, checking the first checkbox, and unchecking the second checkbox

Starting URL: https://the-internet.herokuapp.com/

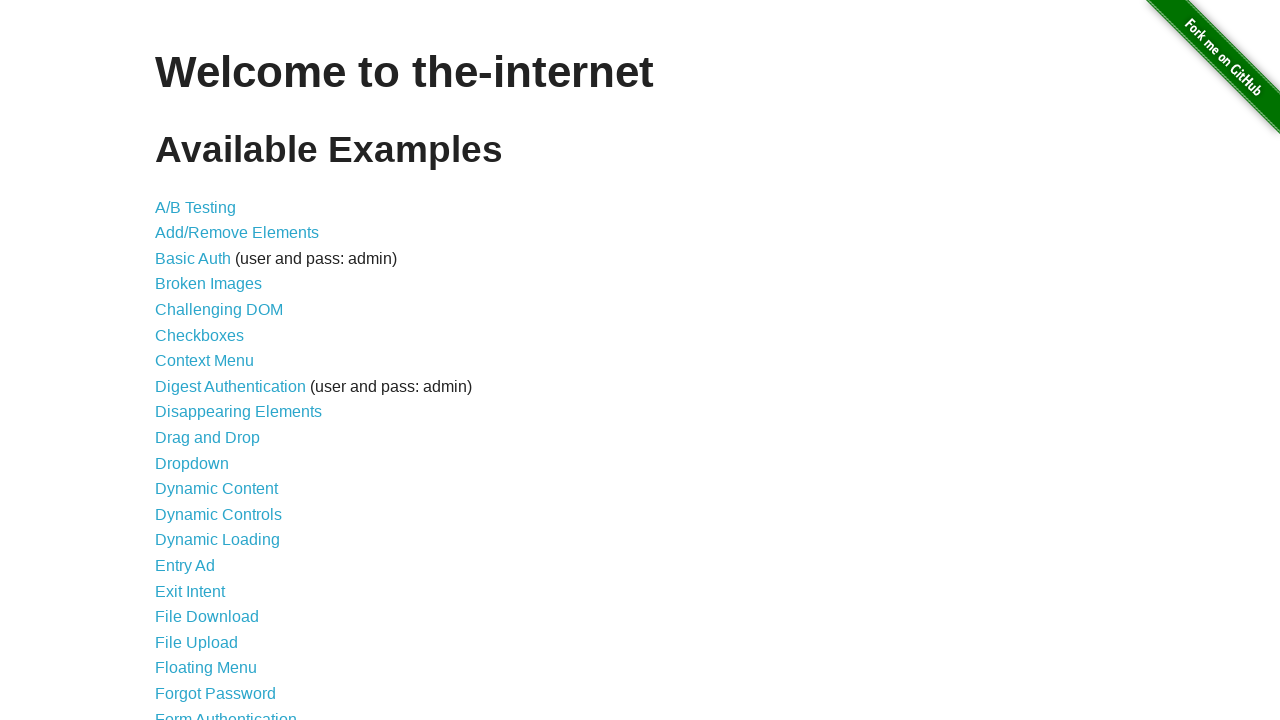

Clicked on Checkboxes link to navigate to checkboxes page at (200, 335) on internal:role=link[name="Checkboxes"i]
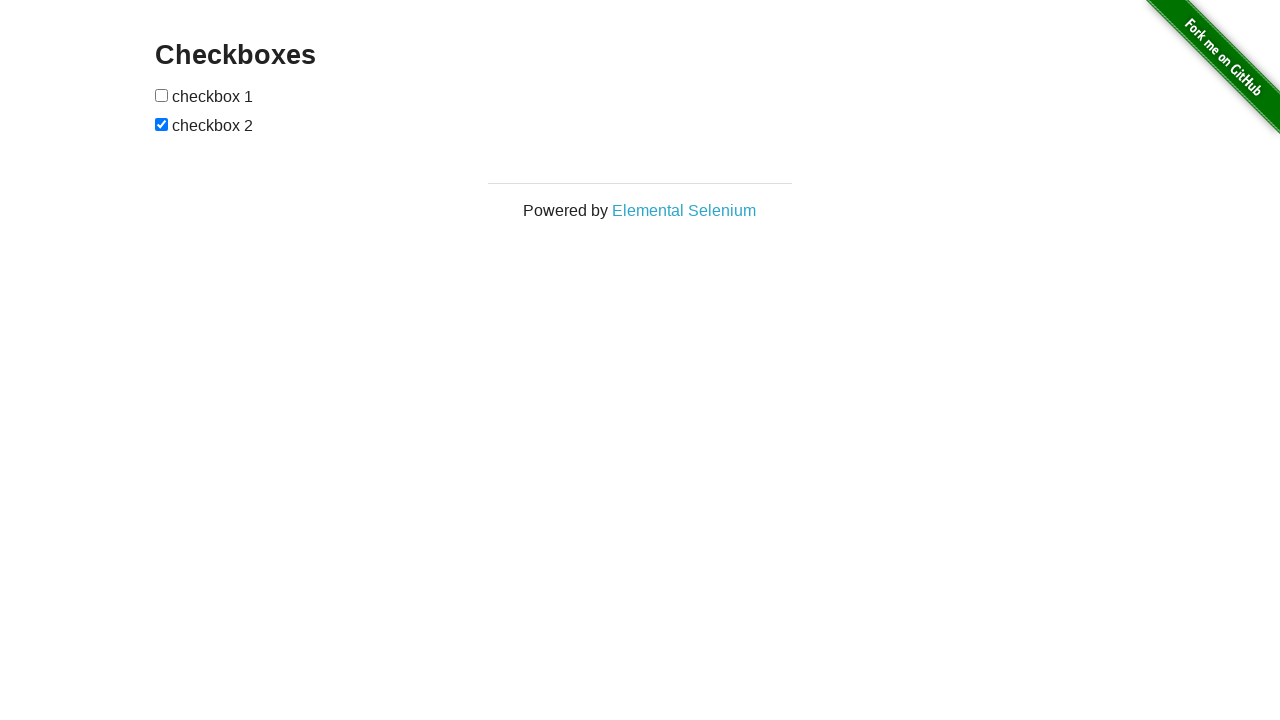

Checkboxes loaded and became visible
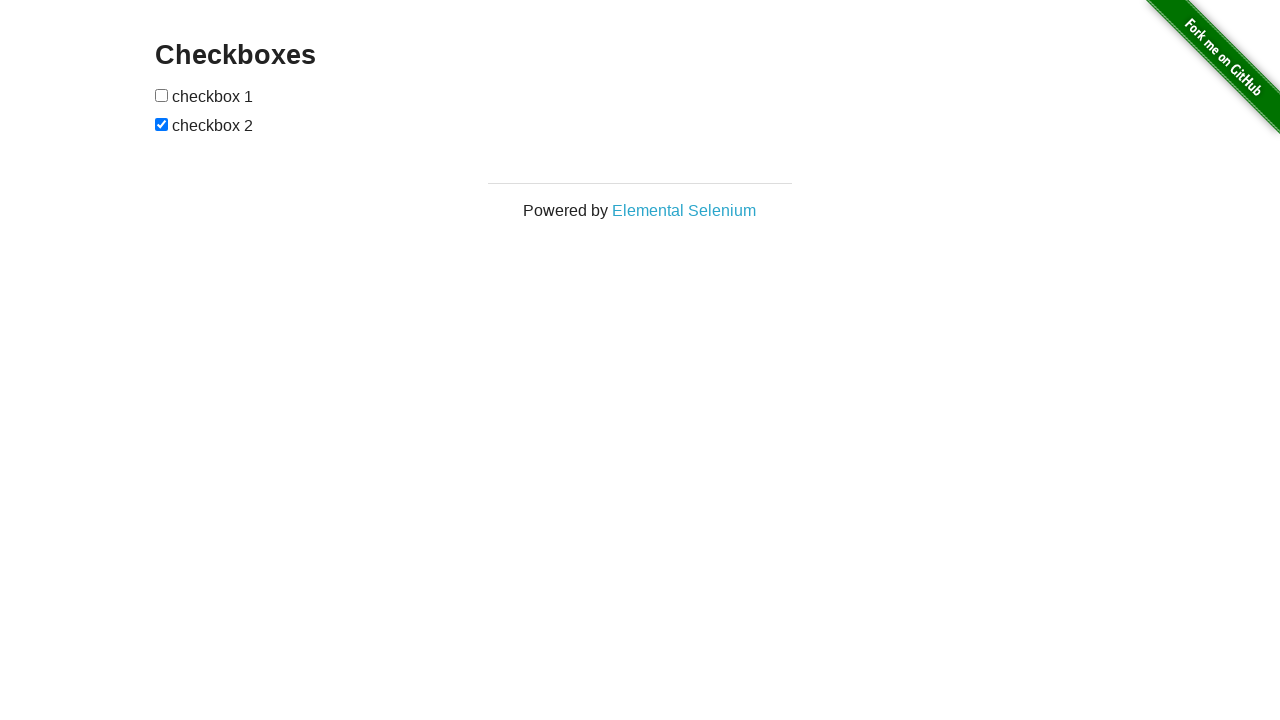

Checked the first checkbox at (162, 95) on internal:role=checkbox >> nth=0
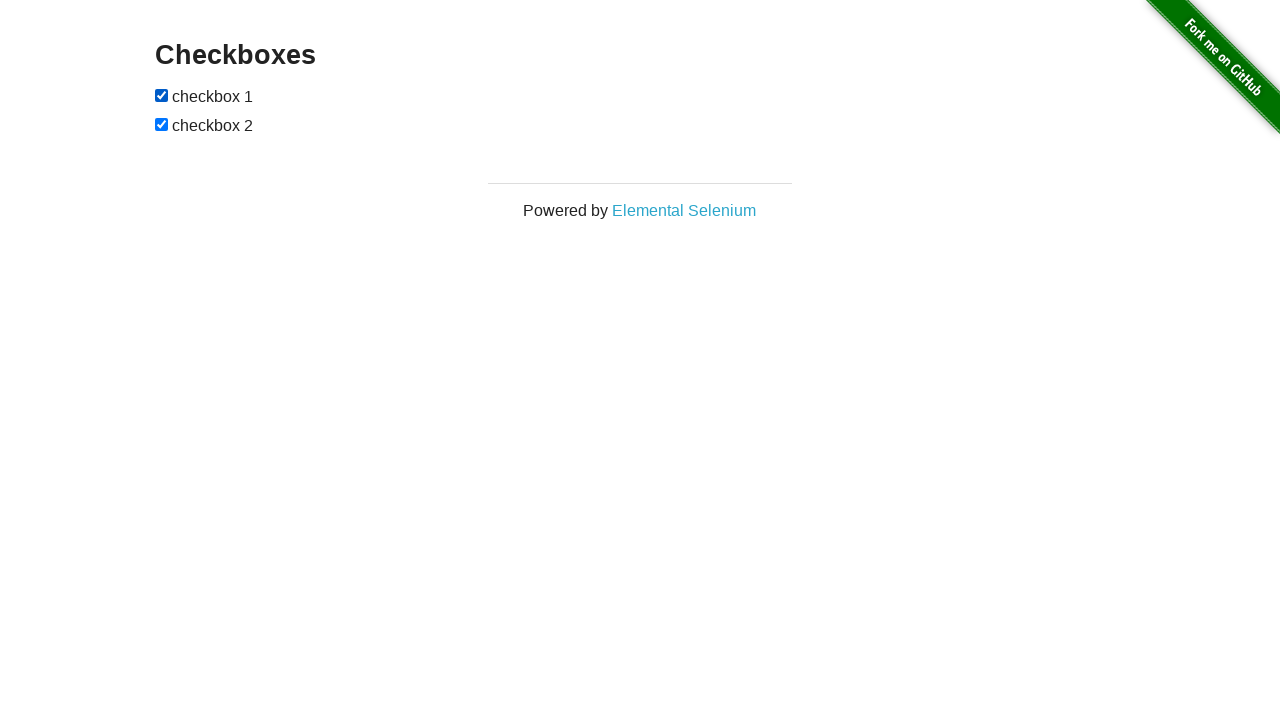

Unchecked the second checkbox at (162, 124) on internal:role=checkbox >> nth=1
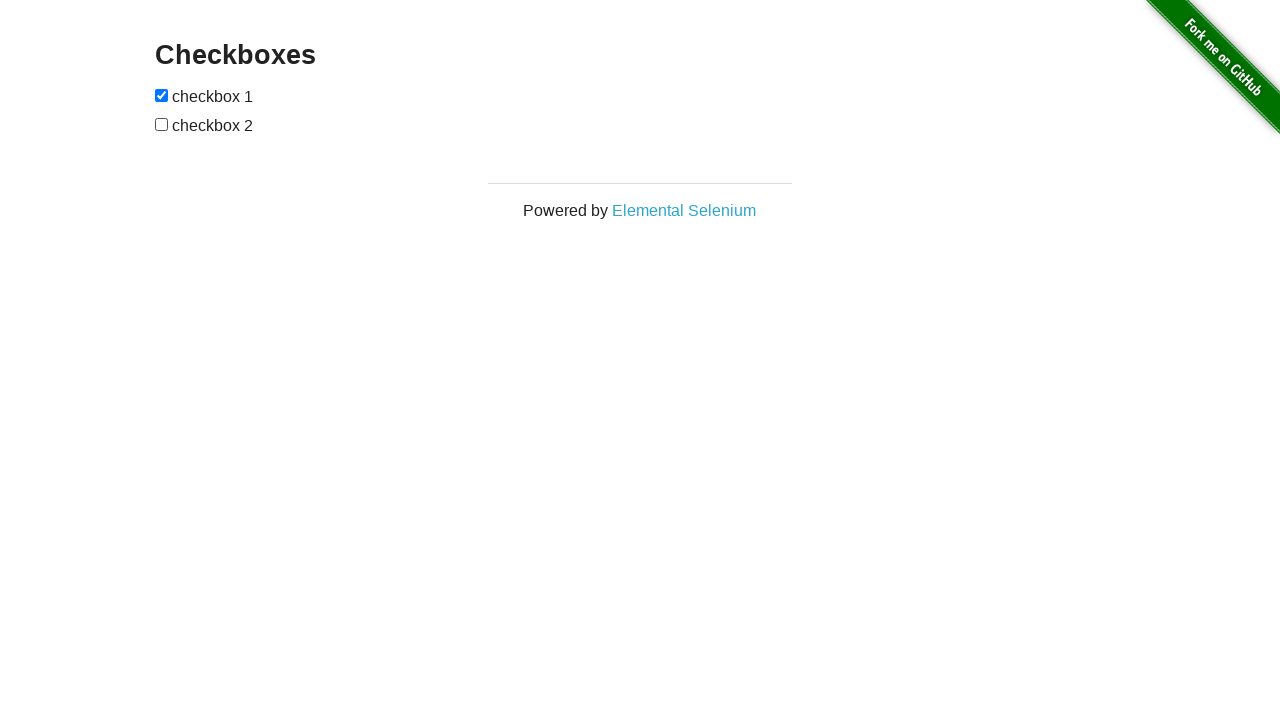

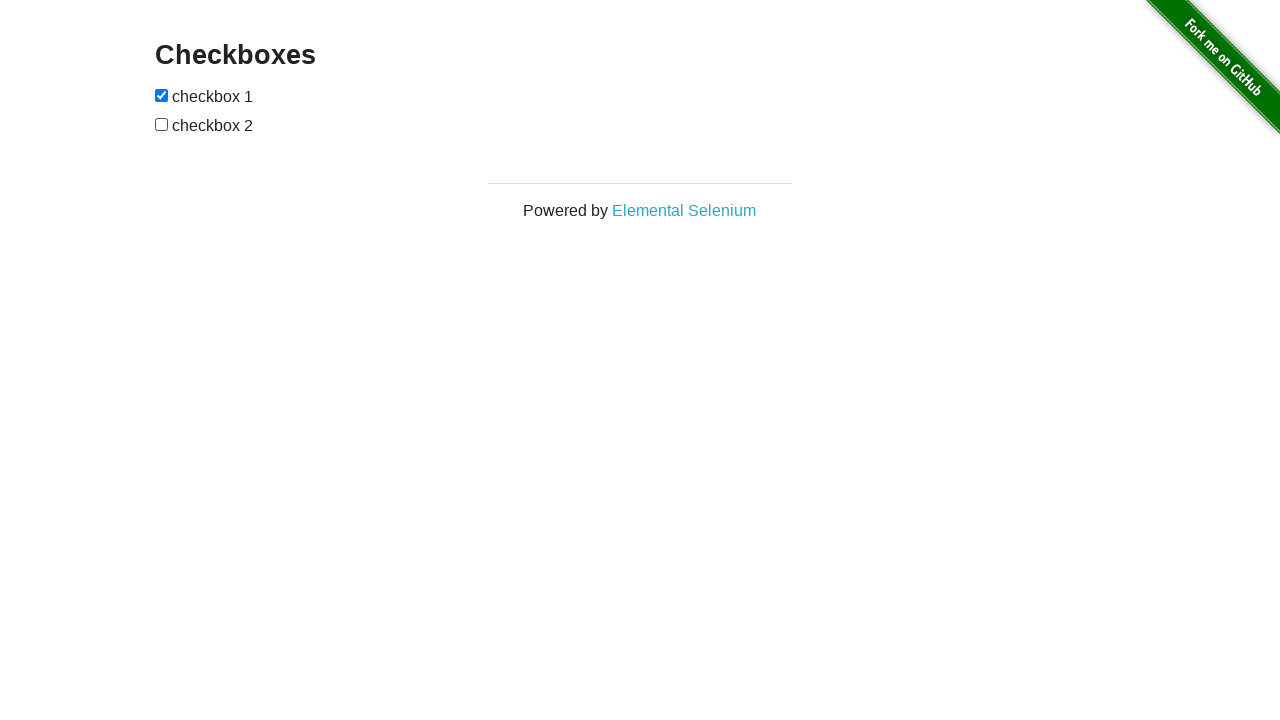